Tests checkbox 2 toggle functionality by clicking it twice

Starting URL: https://seleniumbase.io/demo_page

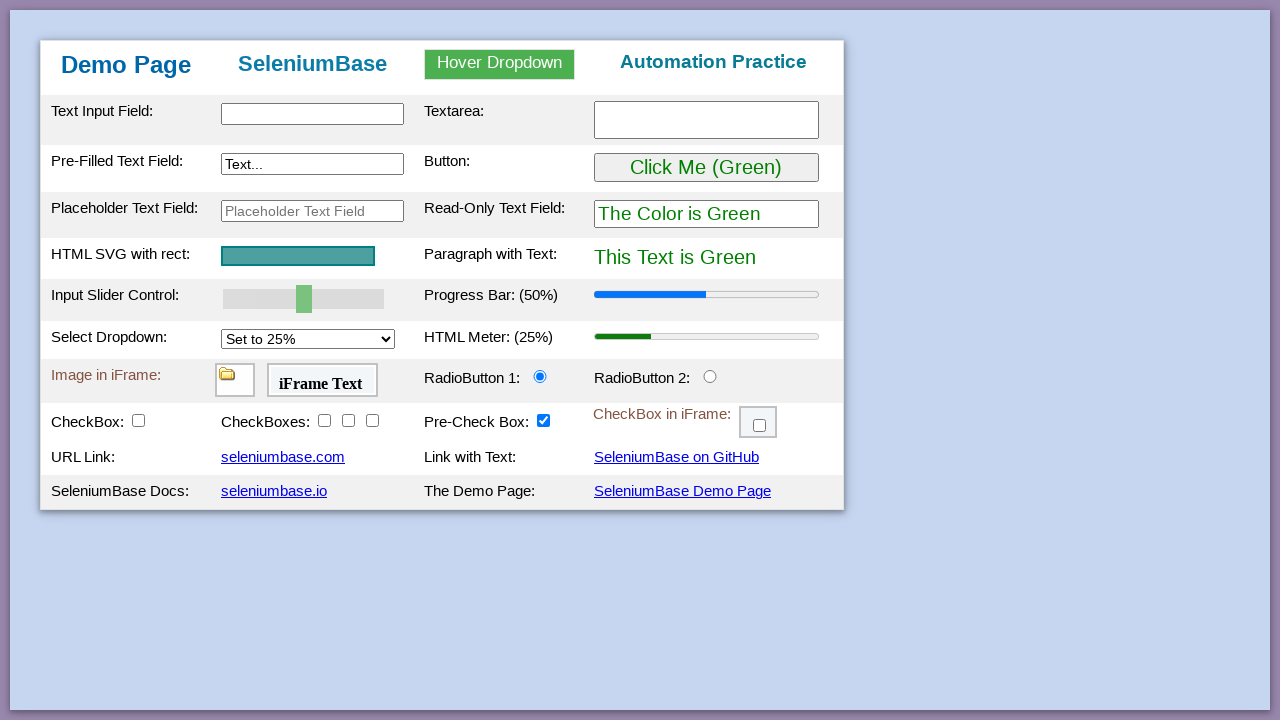

Clicked checkbox 2 to select it at (324, 420) on #checkBox2
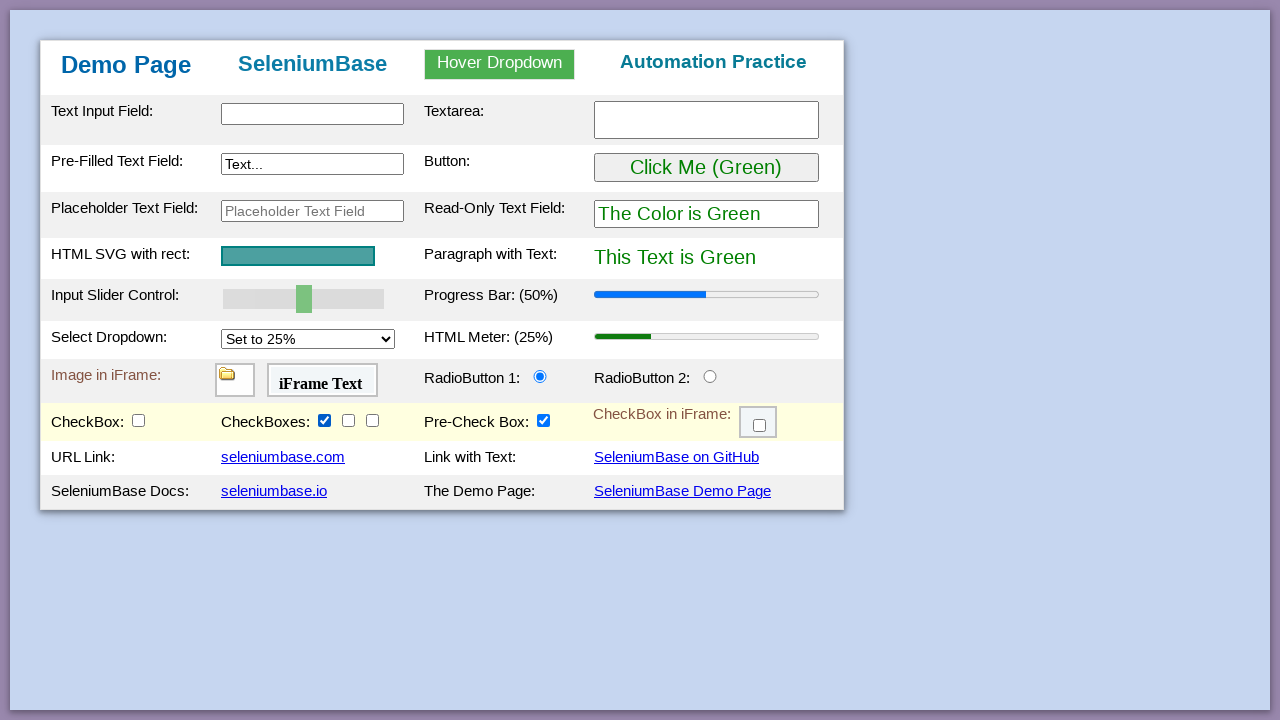

Clicked checkbox 2 again to deselect it at (324, 420) on #checkBox2
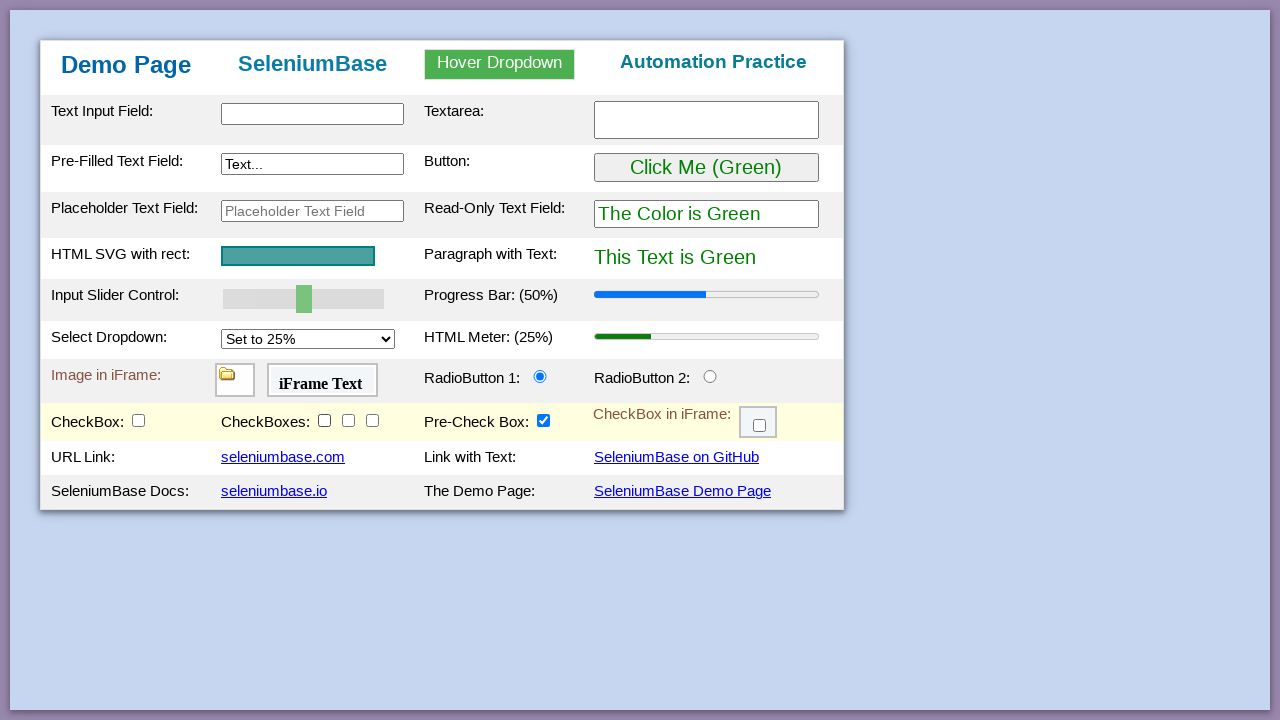

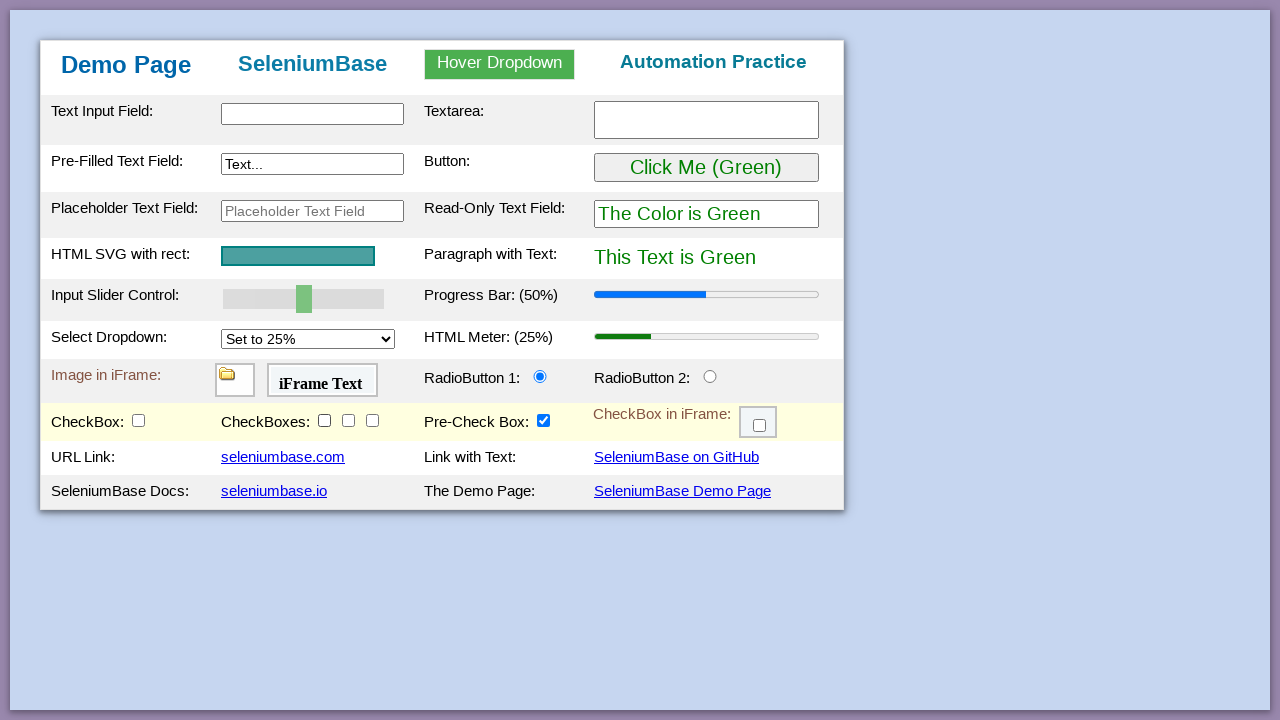